Tests user registration flow by navigating from login page to registration page, filling out the registration form with user details, agreeing to terms, and submitting the form

Starting URL: https://play1.automationcamp.ir/login.html

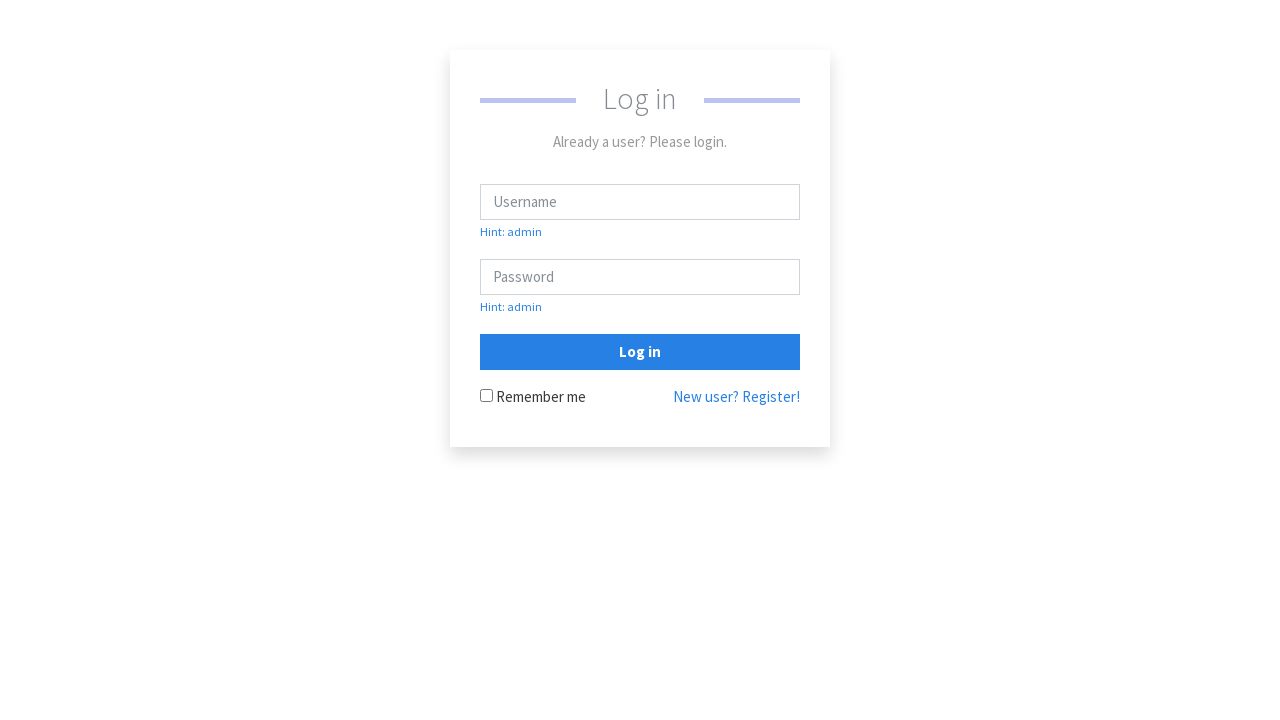

Clicked register button to navigate to signup page at (736, 397) on xpath=/html/body/div/form/div[4]/a
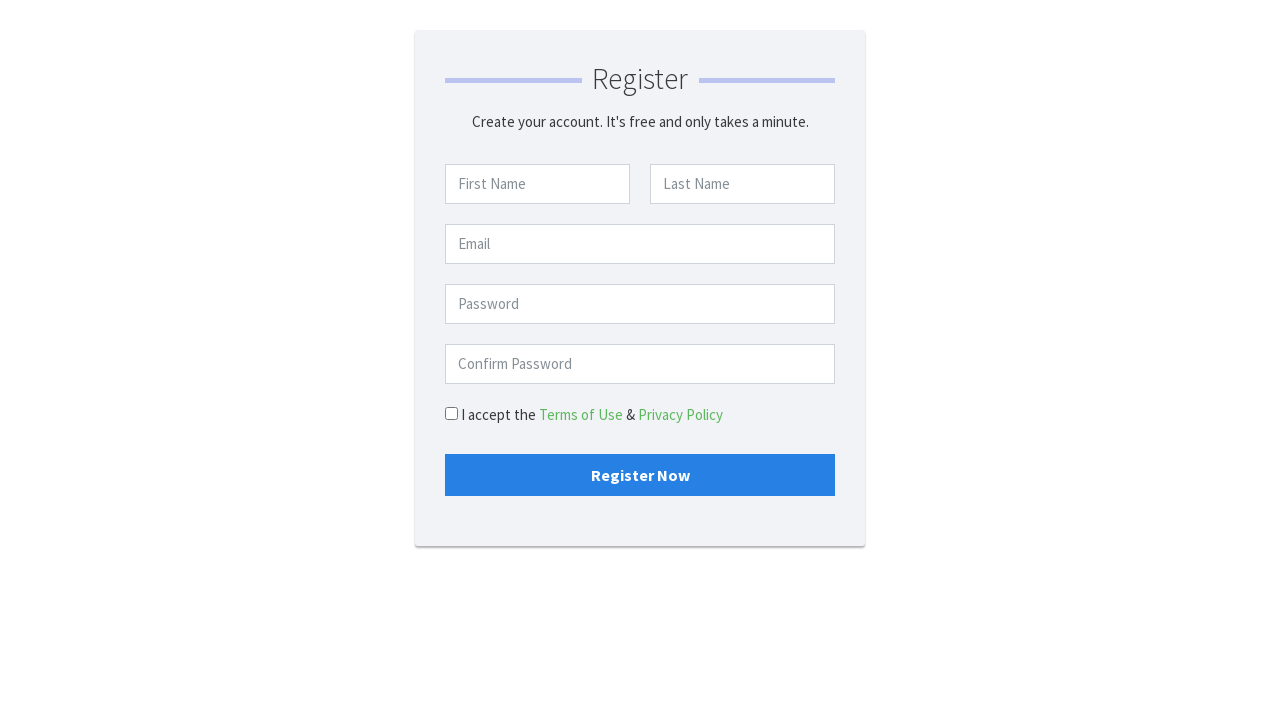

Registration page loaded successfully
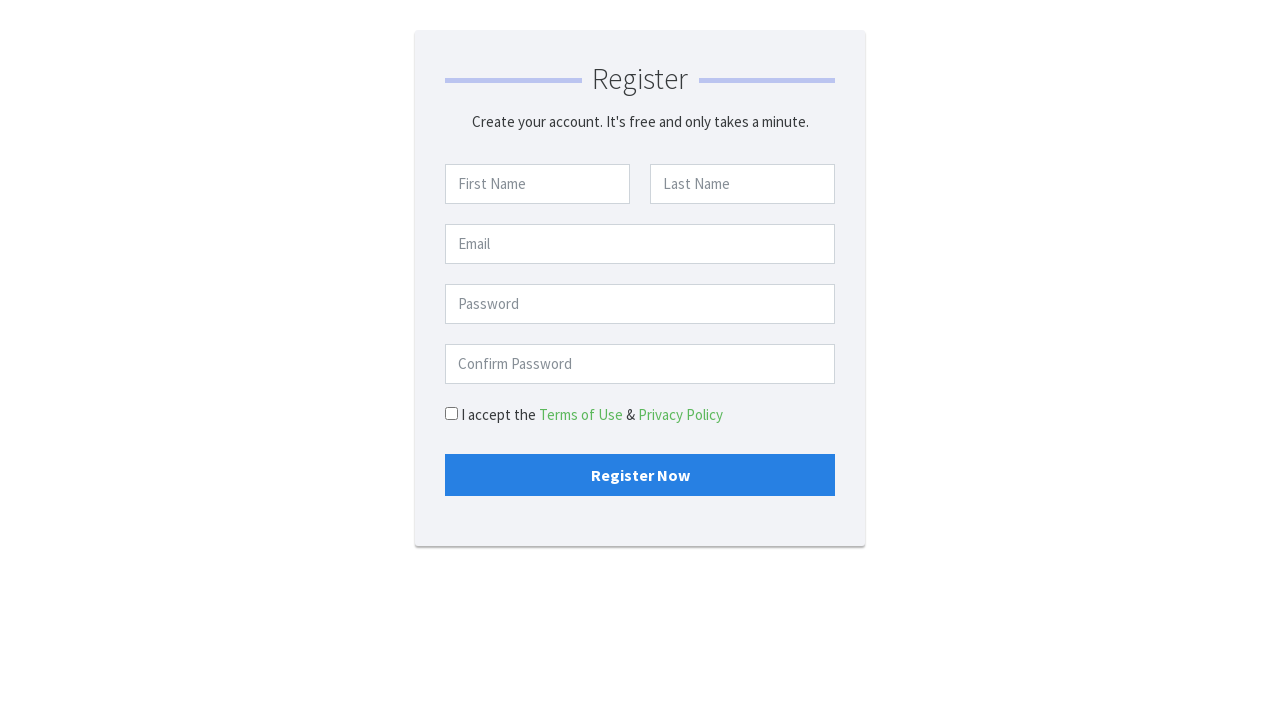

Clicked first name field at (538, 184) on xpath=/html/body/div/form/div[1]/div/div[1]/input
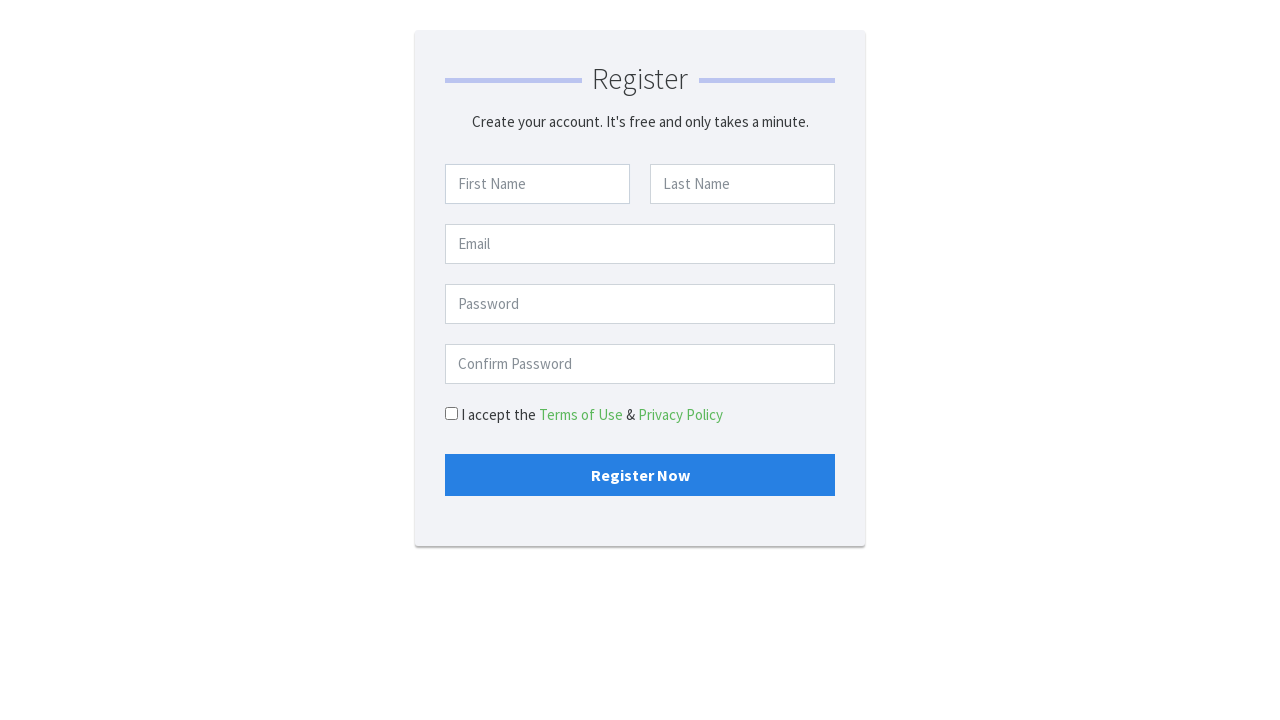

Filled first name field with 'Jennifer' on xpath=/html/body/div/form/div[1]/div/div[1]/input
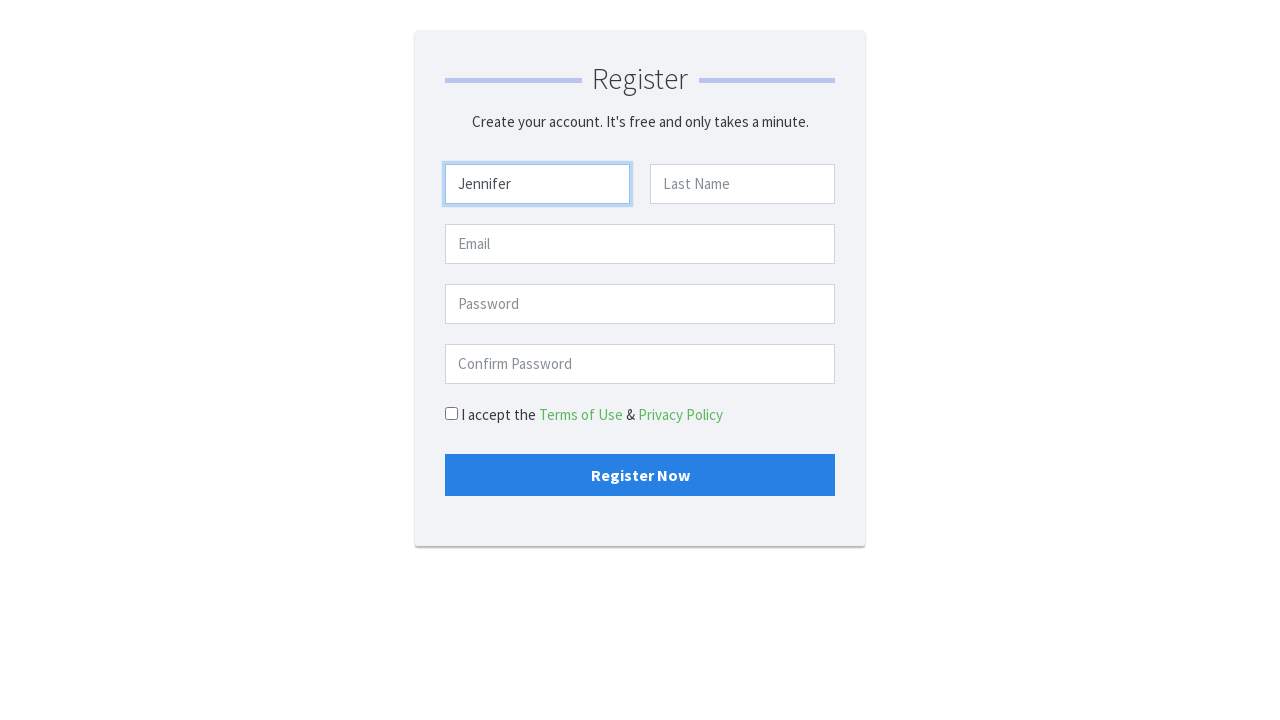

Clicked last name field at (742, 184) on xpath=/html/body/div/form/div[1]/div/div[2]/input
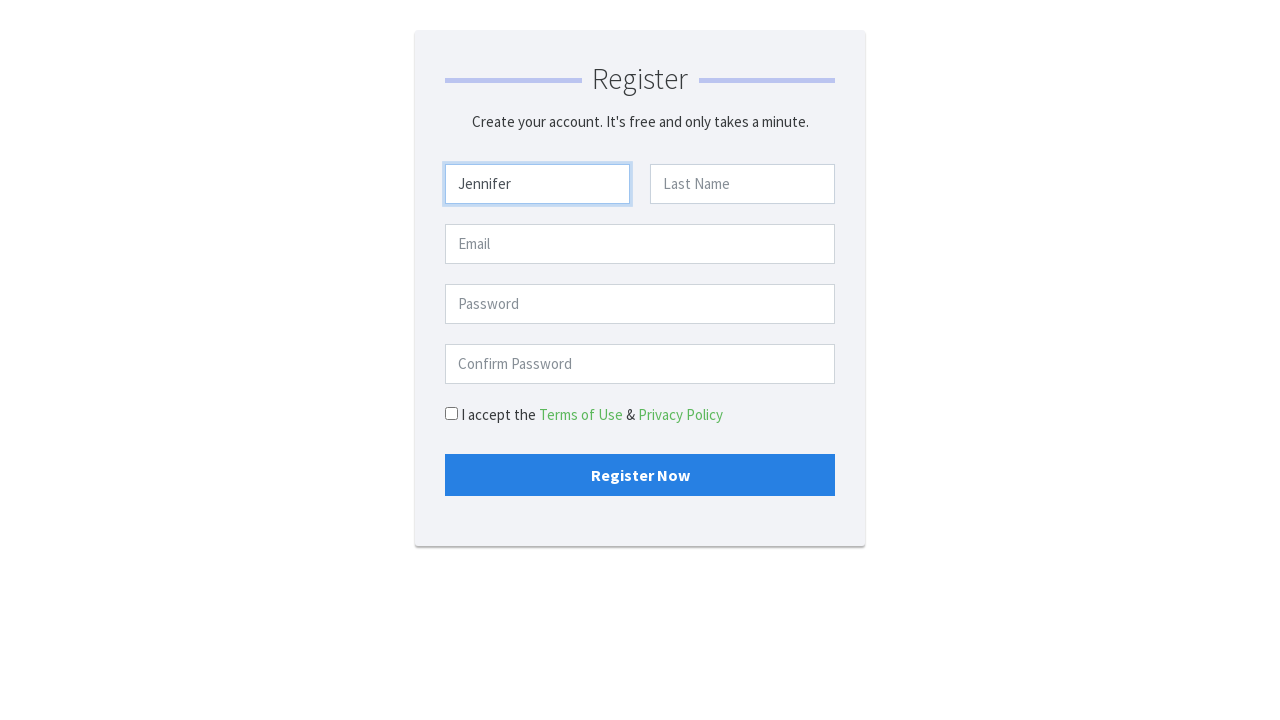

Filled last name field with 'Martinez' on xpath=/html/body/div/form/div[1]/div/div[2]/input
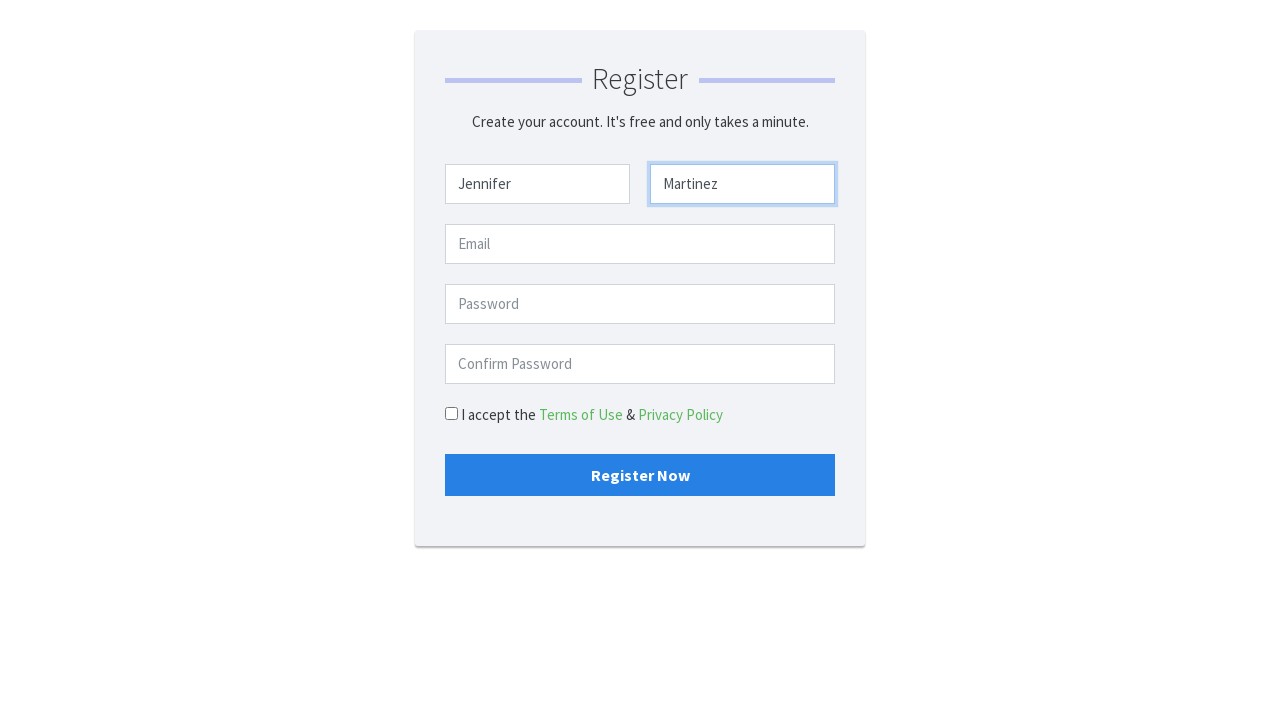

Clicked email field at (640, 244) on xpath=/html/body/div/form/div[2]/input
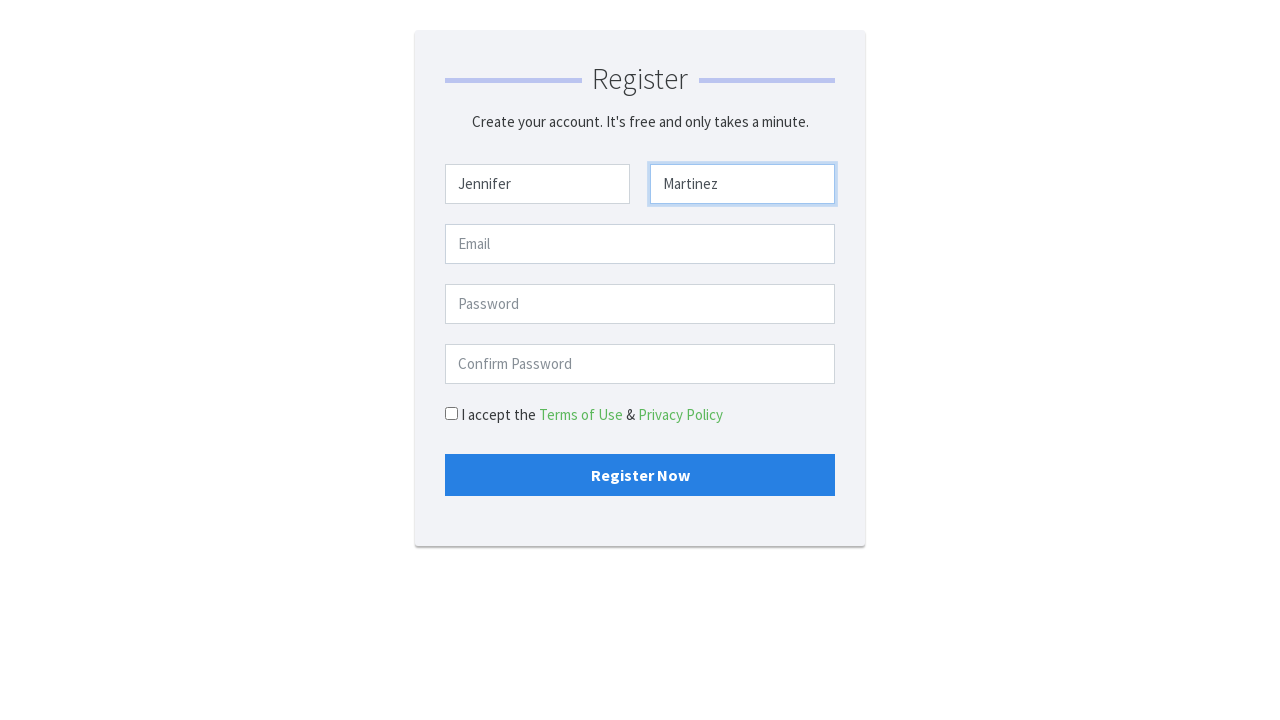

Filled email field with 'jennifer.martinez@testmail.com' on xpath=/html/body/div/form/div[2]/input
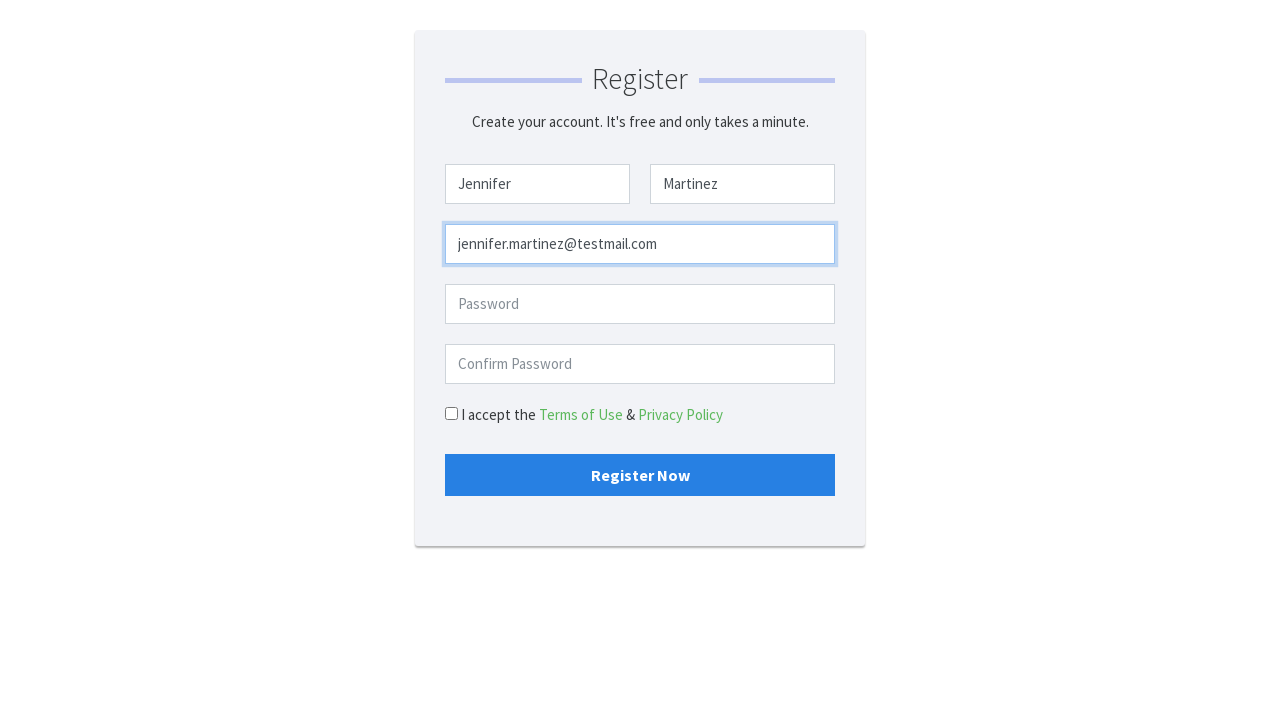

Clicked password field at (640, 304) on #pwd1
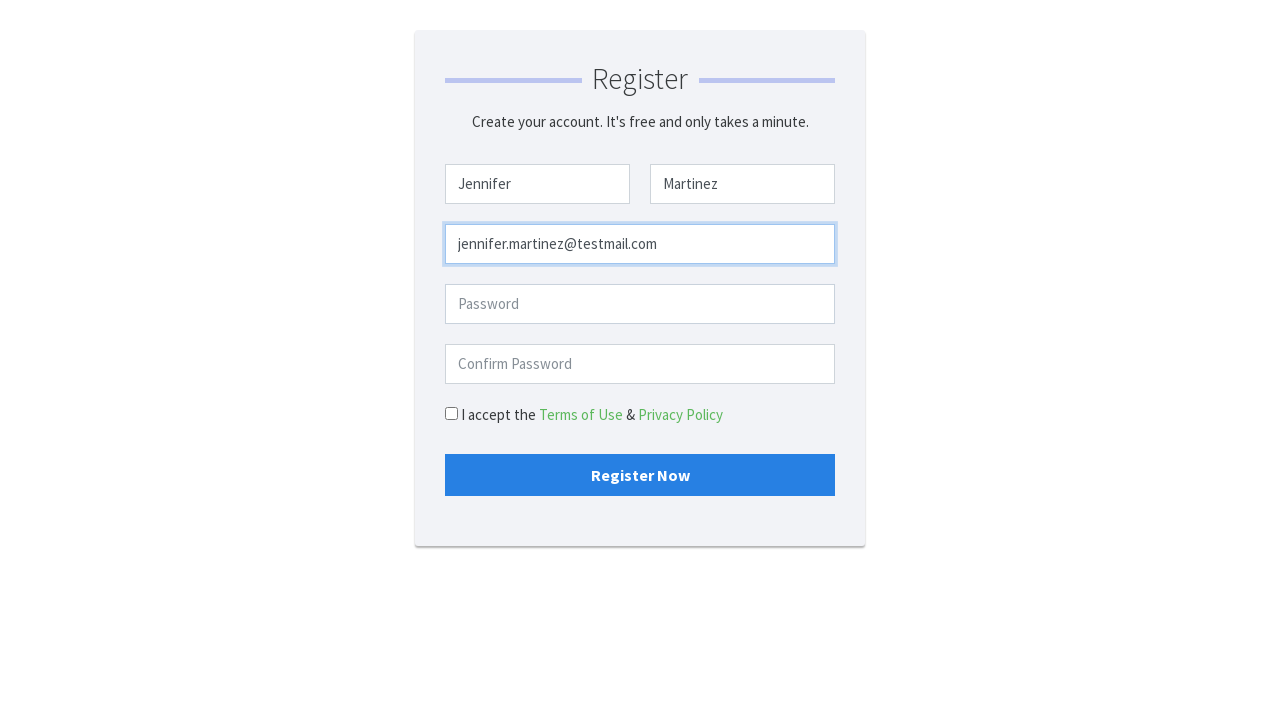

Filled password field on #pwd1
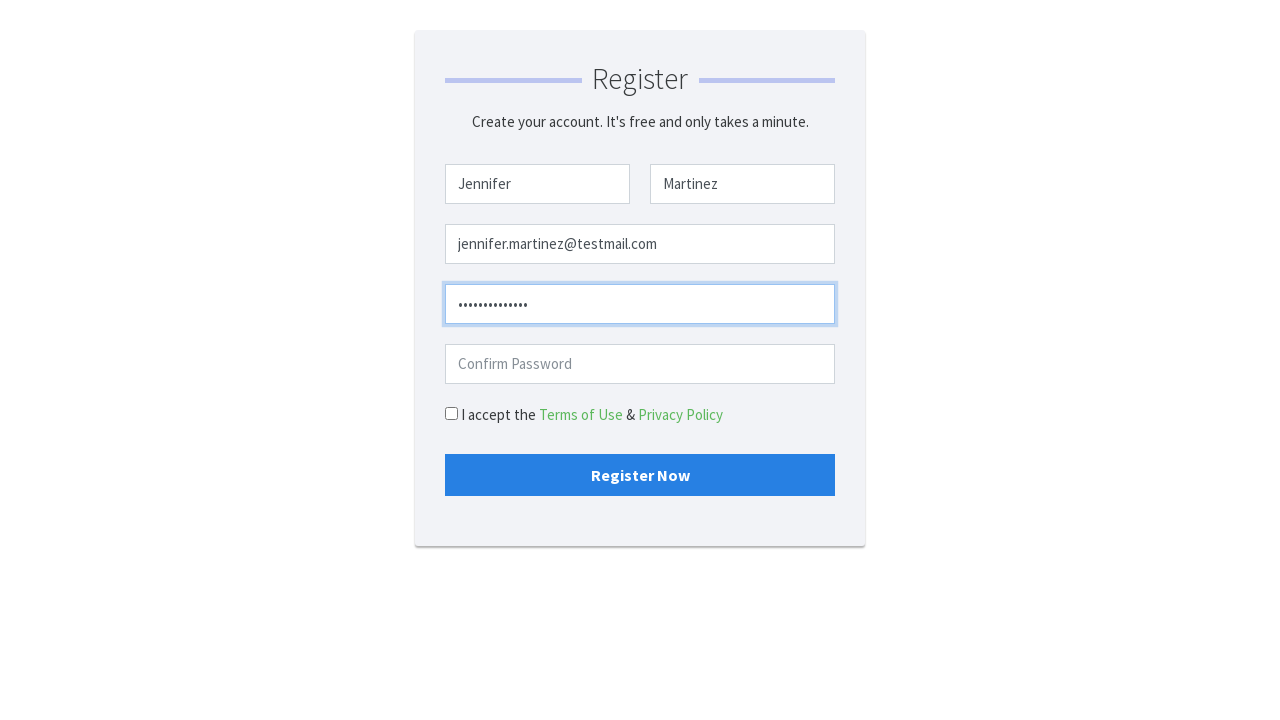

Clicked confirm password field at (640, 364) on #pwd2
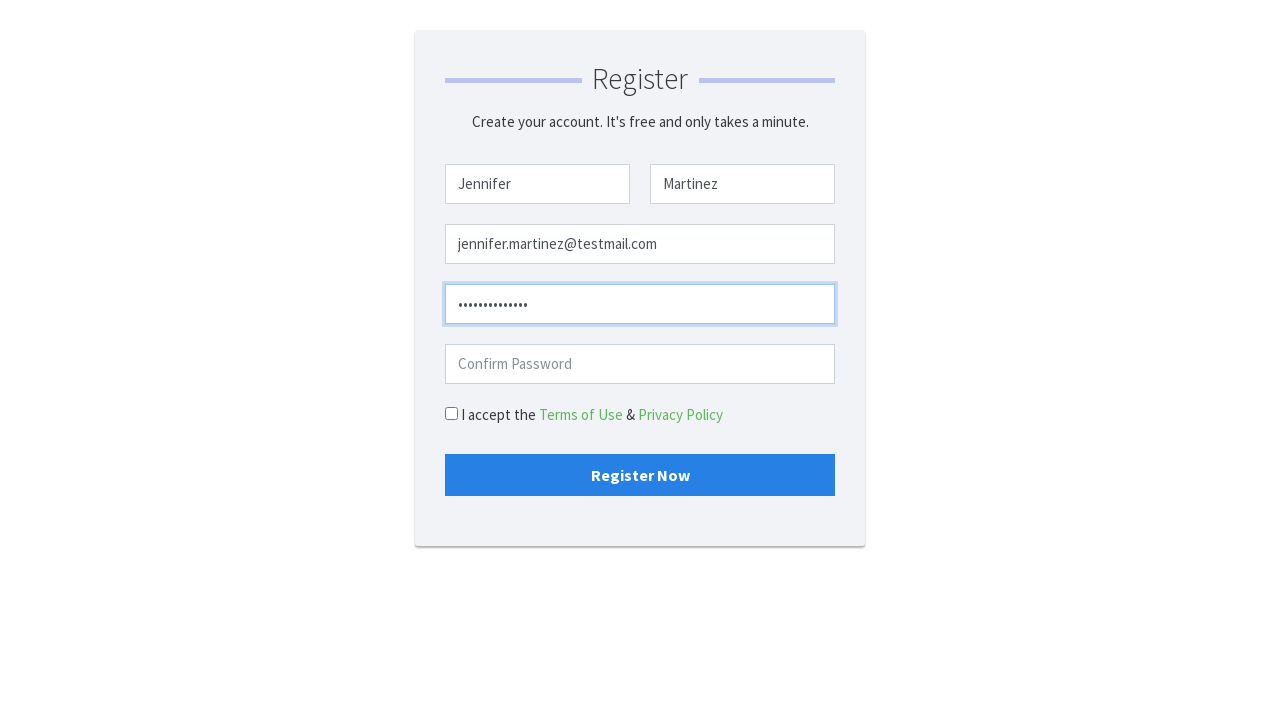

Filled confirm password field on #pwd2
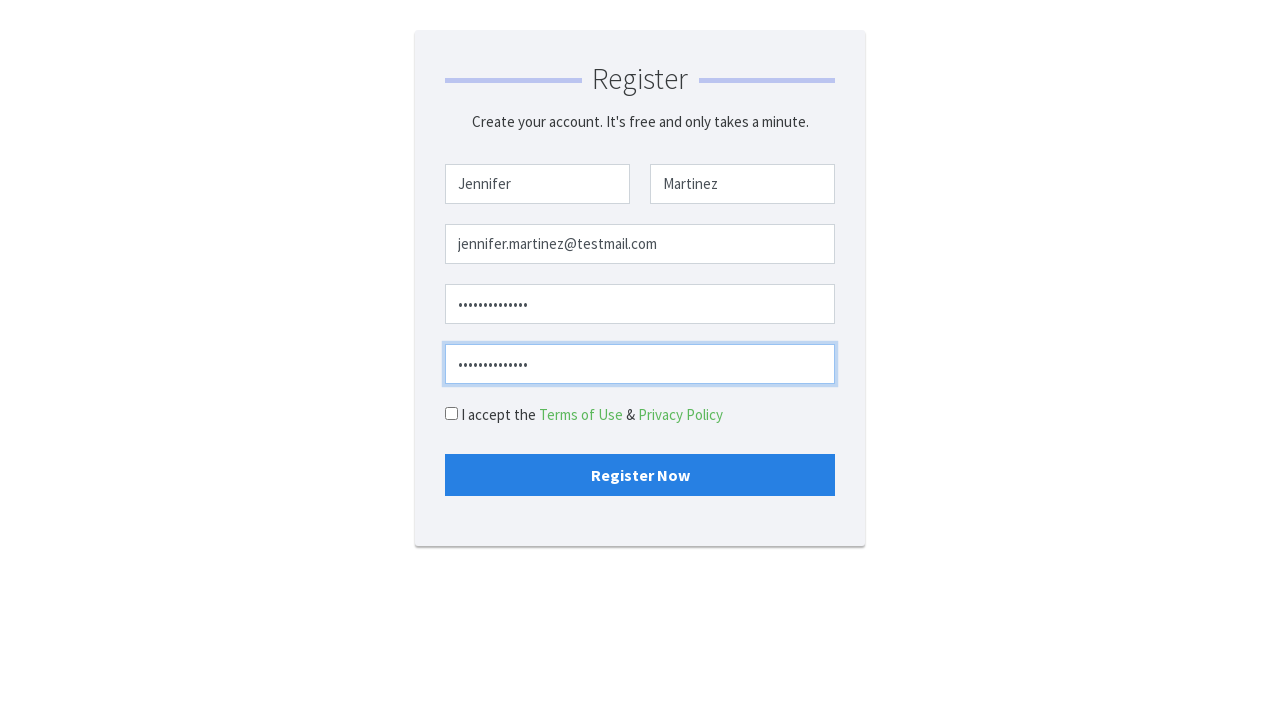

Clicked terms of use agreement checkbox at (452, 413) on xpath=/html/body/div/form/div[5]/label/input
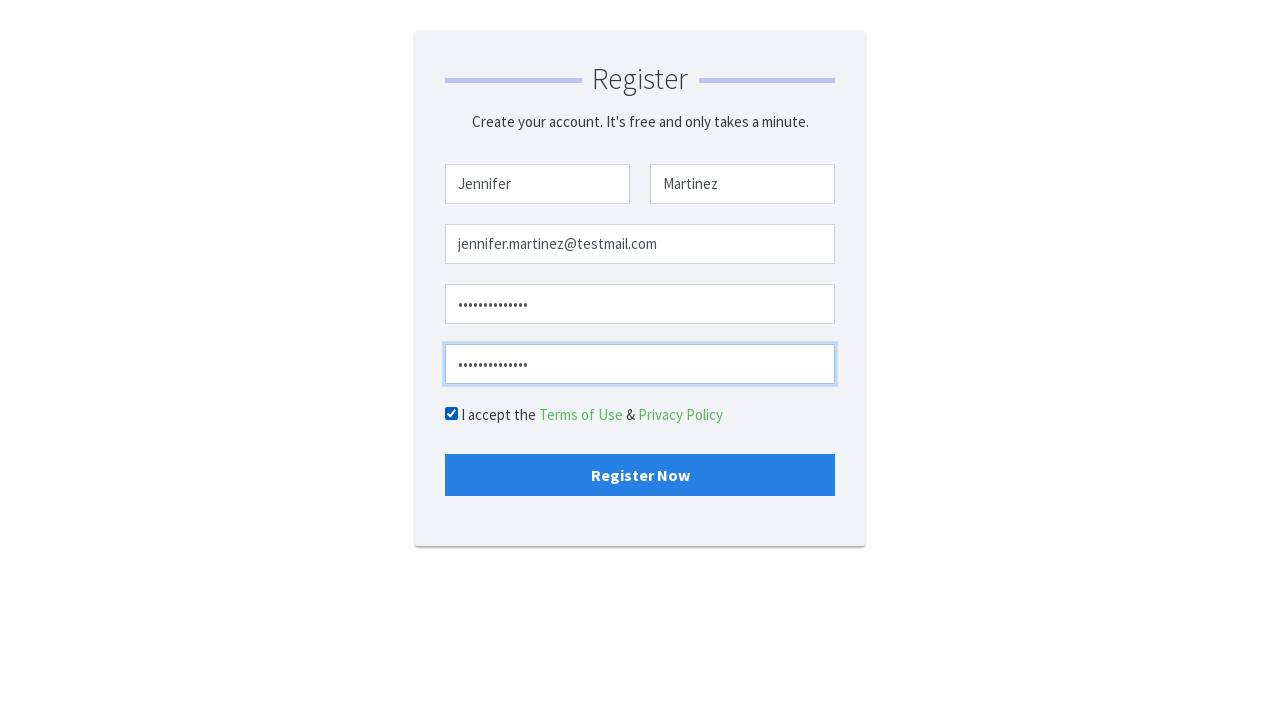

Clicked signup button to submit registration form at (640, 475) on #submit_button
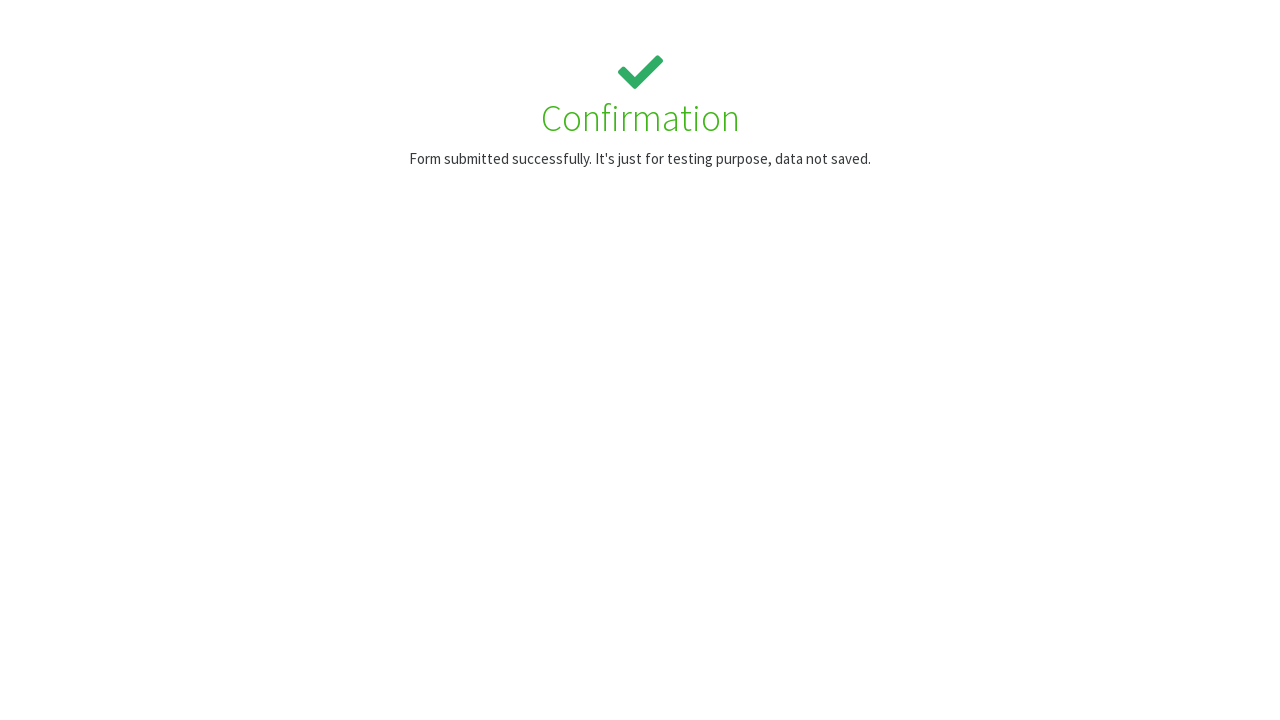

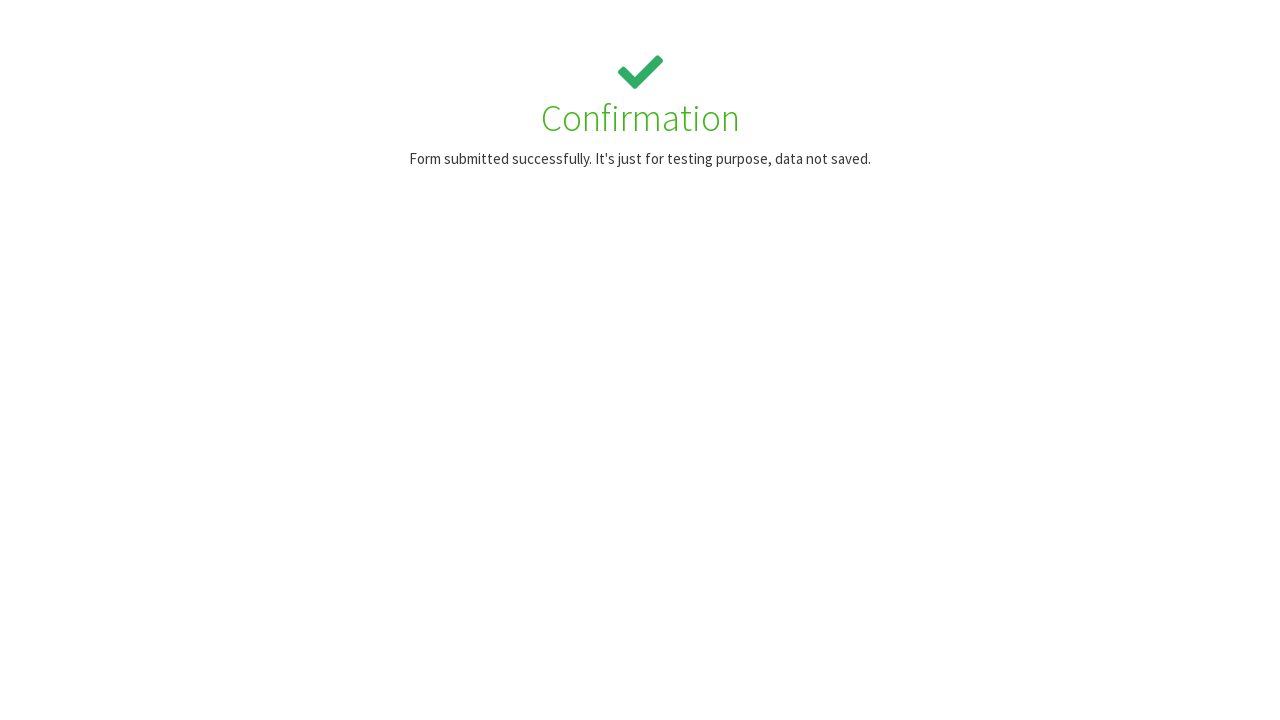